Navigates to a page with many elements and highlights a specific element by changing its border style temporarily, then reverts the styling back.

Starting URL: http://the-internet.herokuapp.com/large

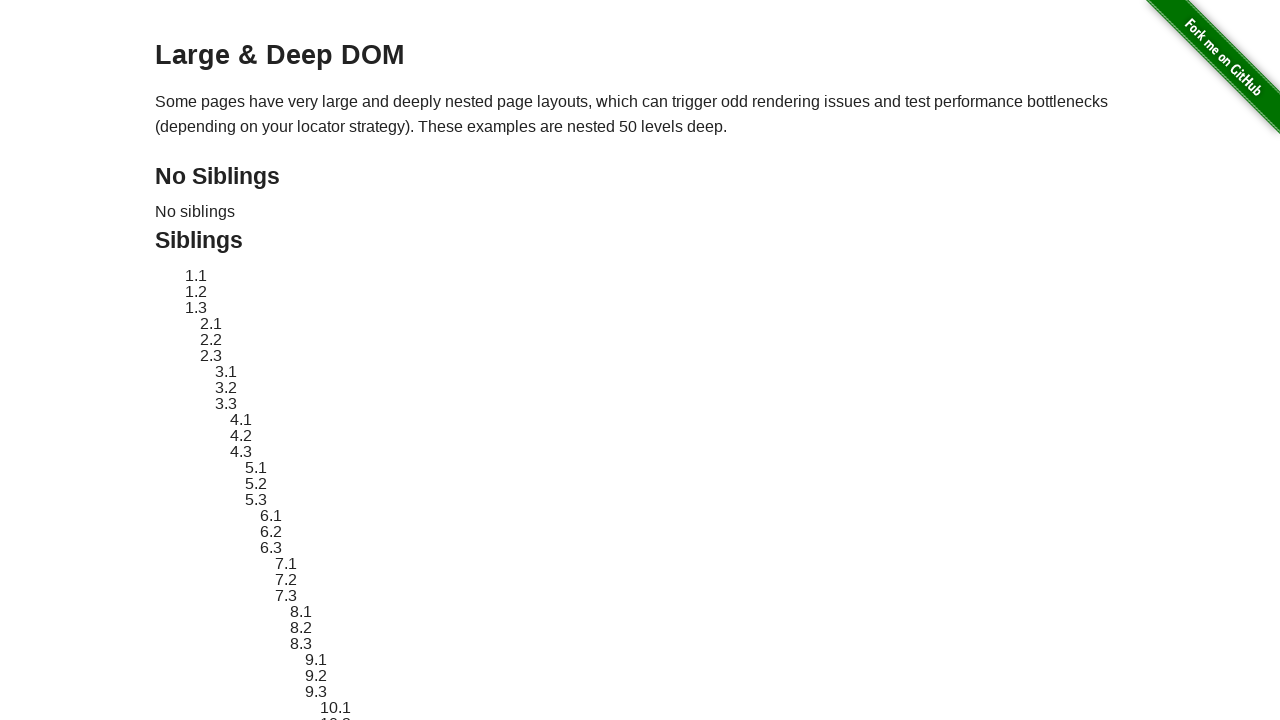

Navigated to page with many elements
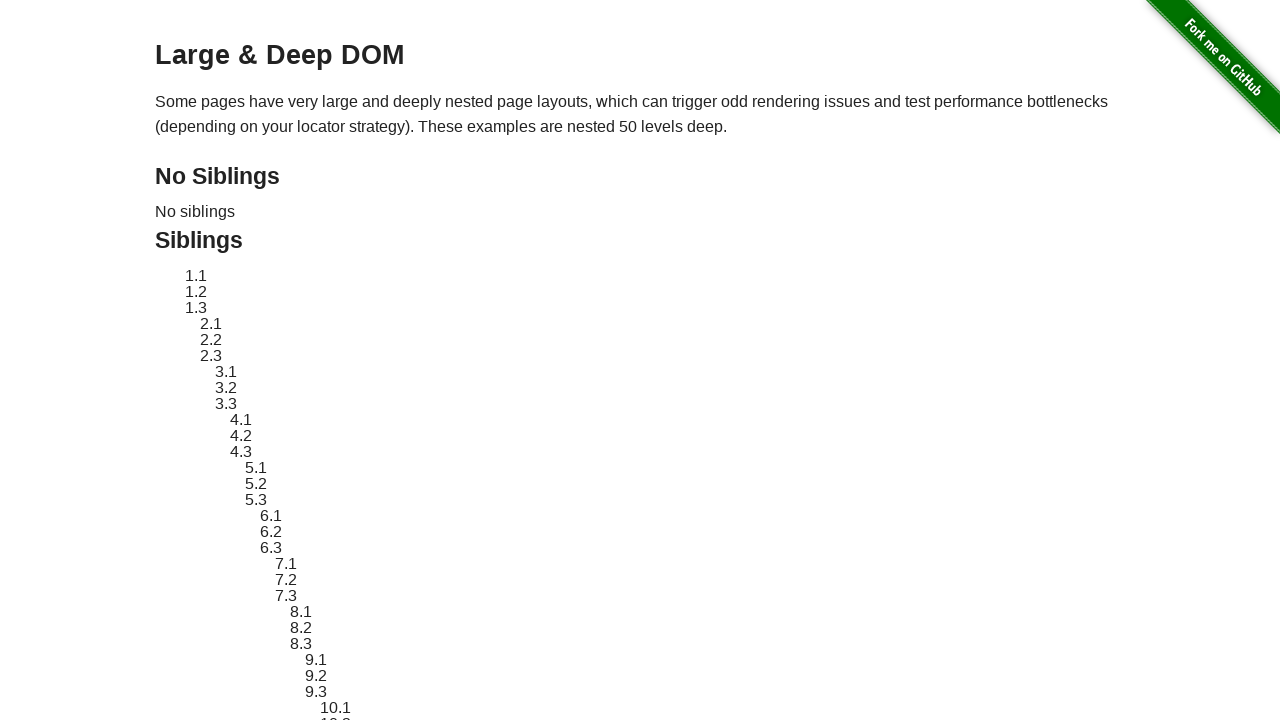

Located target element #sibling-2.3
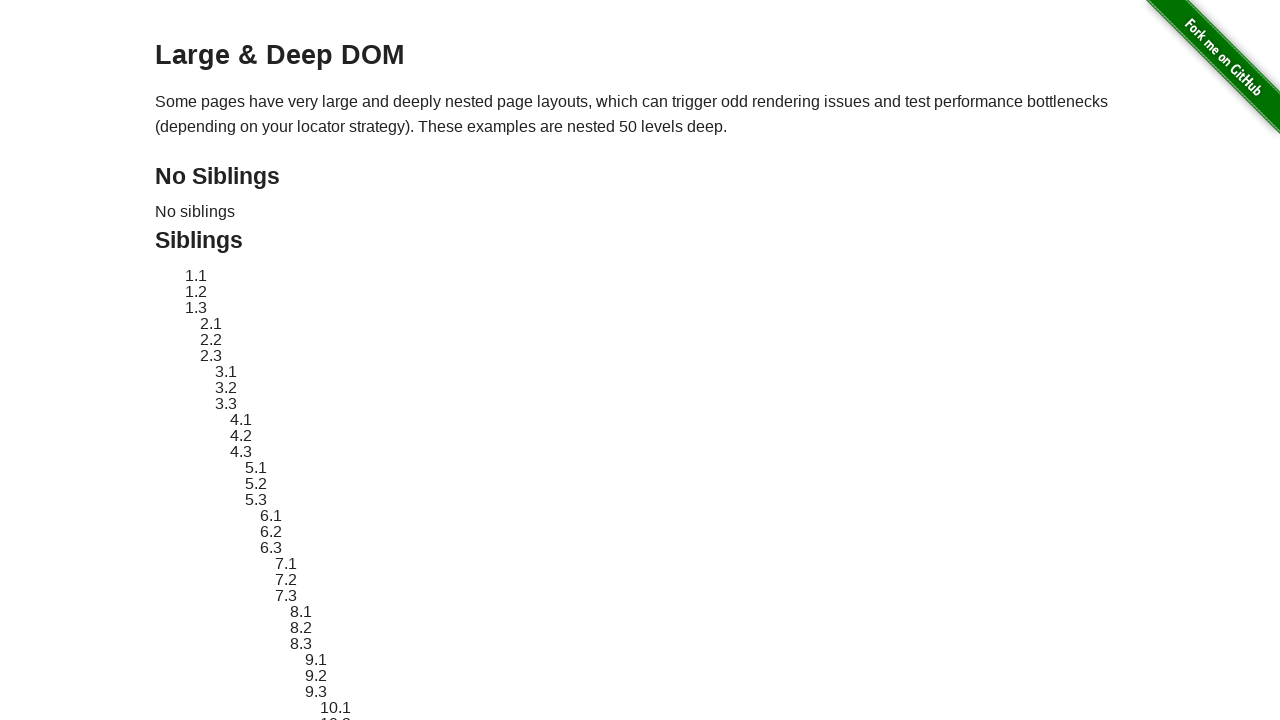

Stored original element style
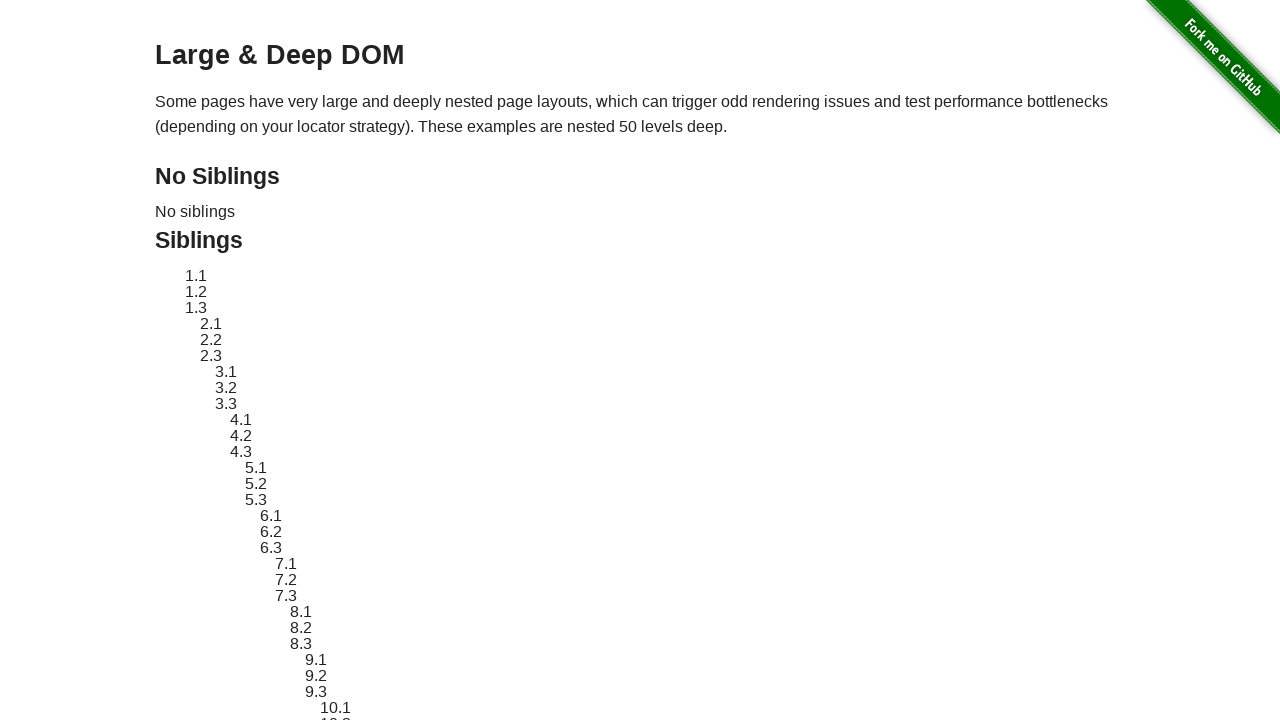

Applied red dashed border highlight to target element
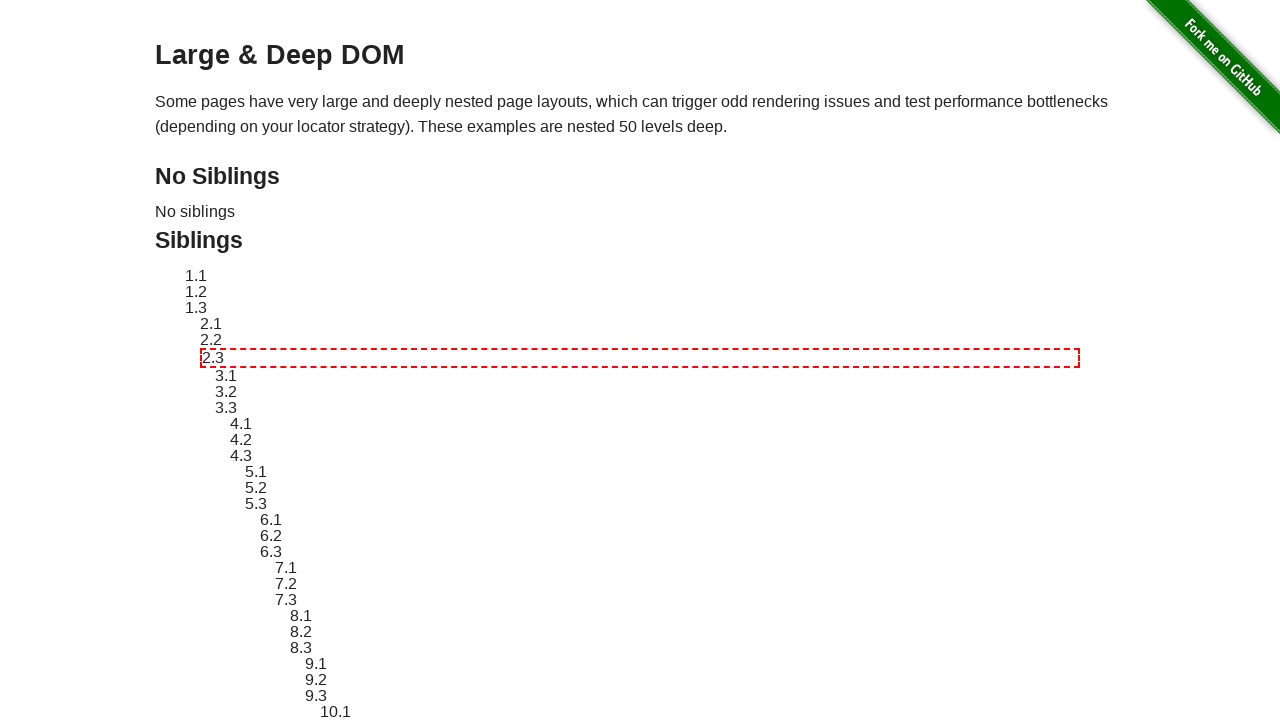

Waited 2 seconds to display highlight
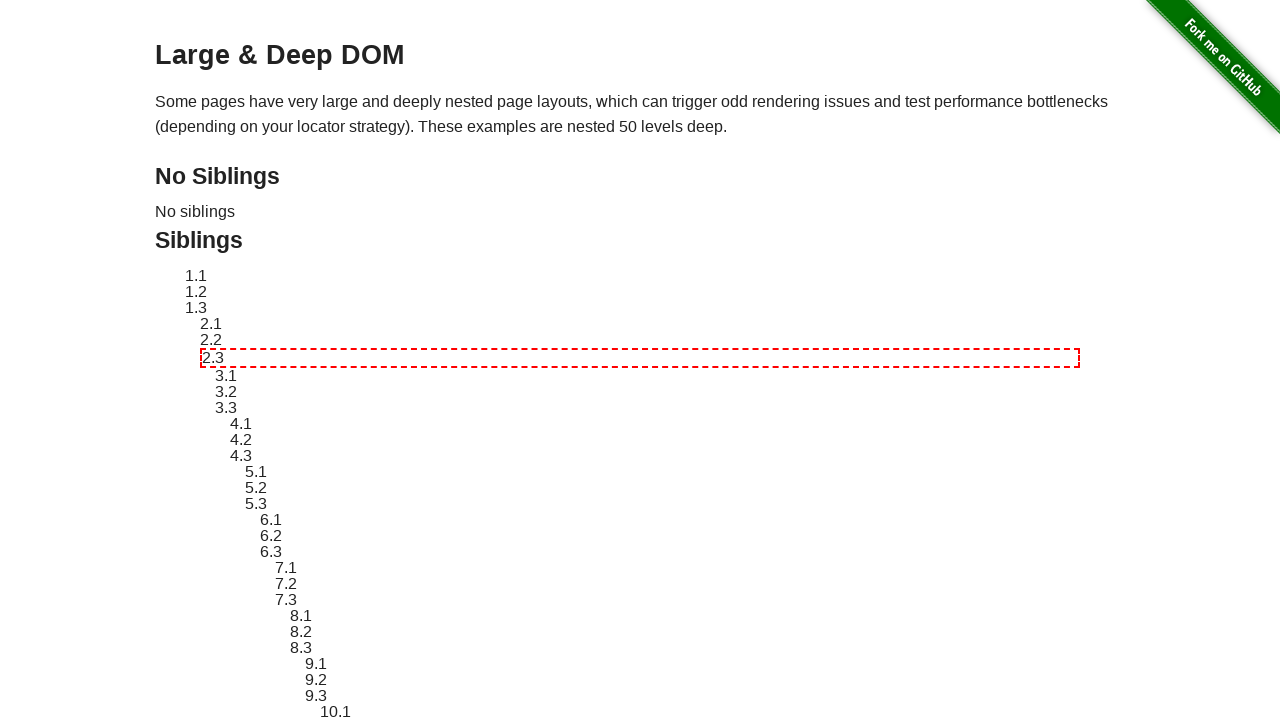

Reverted target element to original style
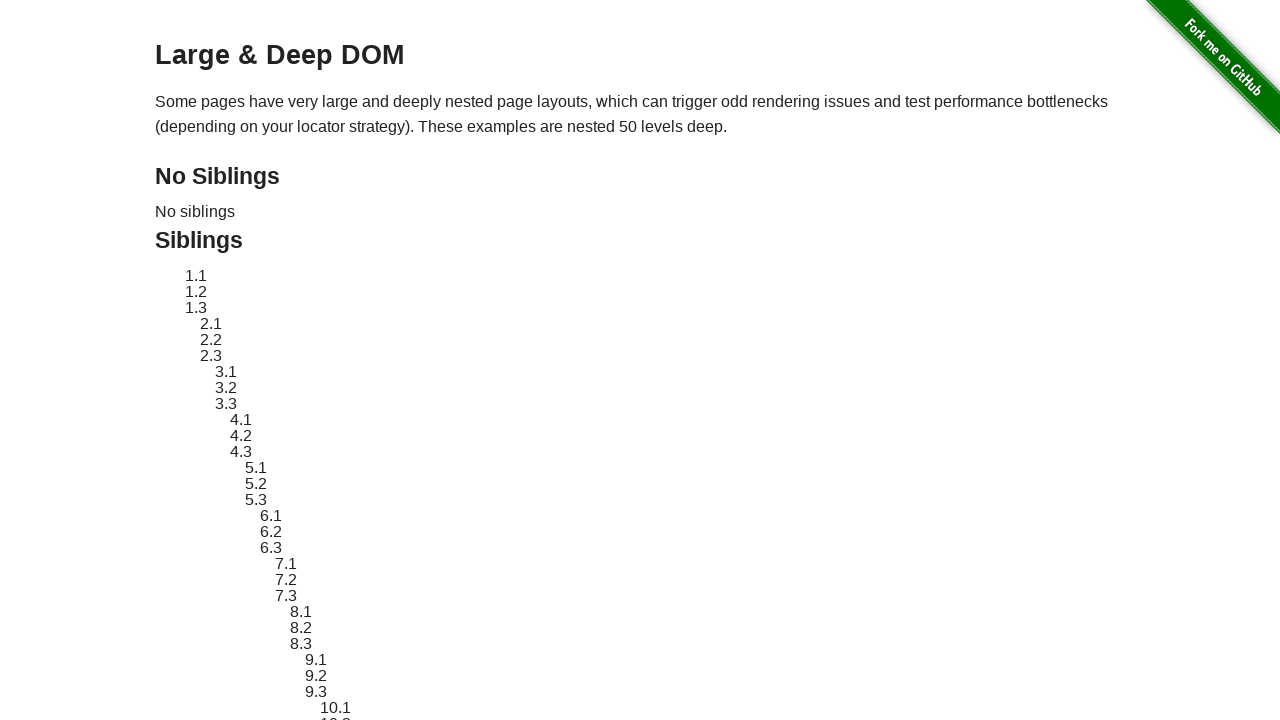

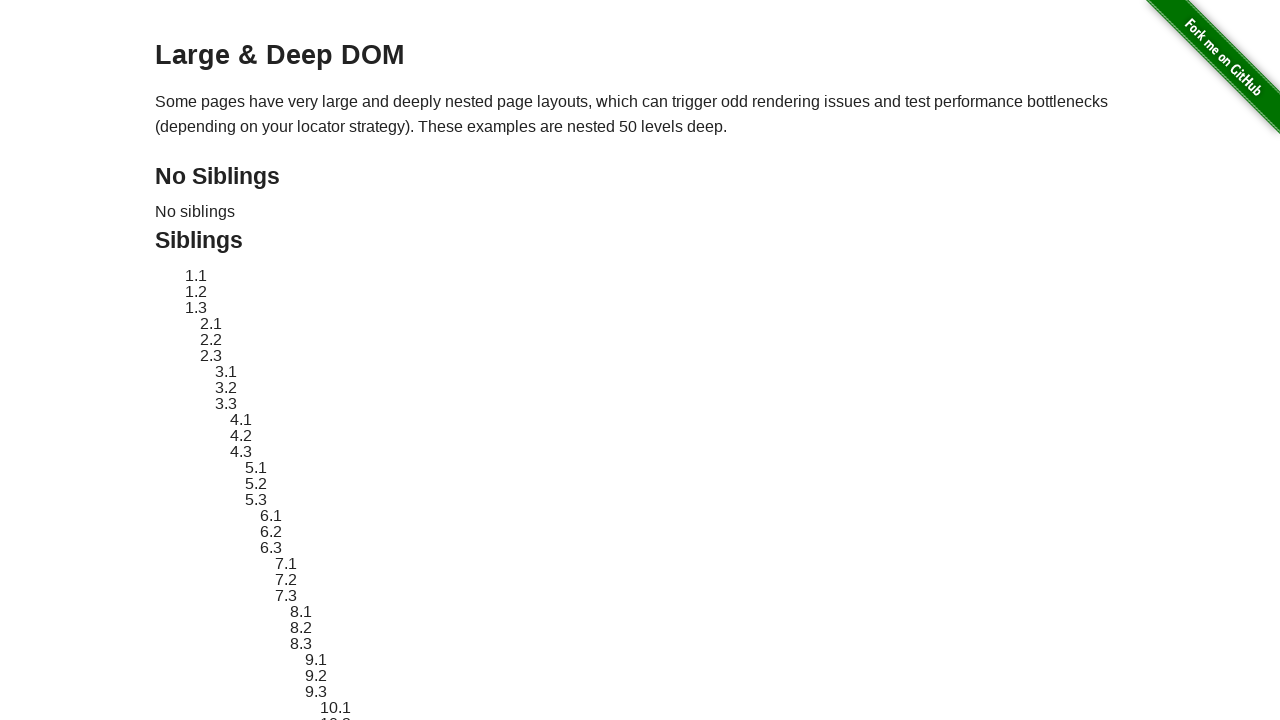